Tests that entered text is trimmed when editing a todo item

Starting URL: https://demo.playwright.dev/todomvc

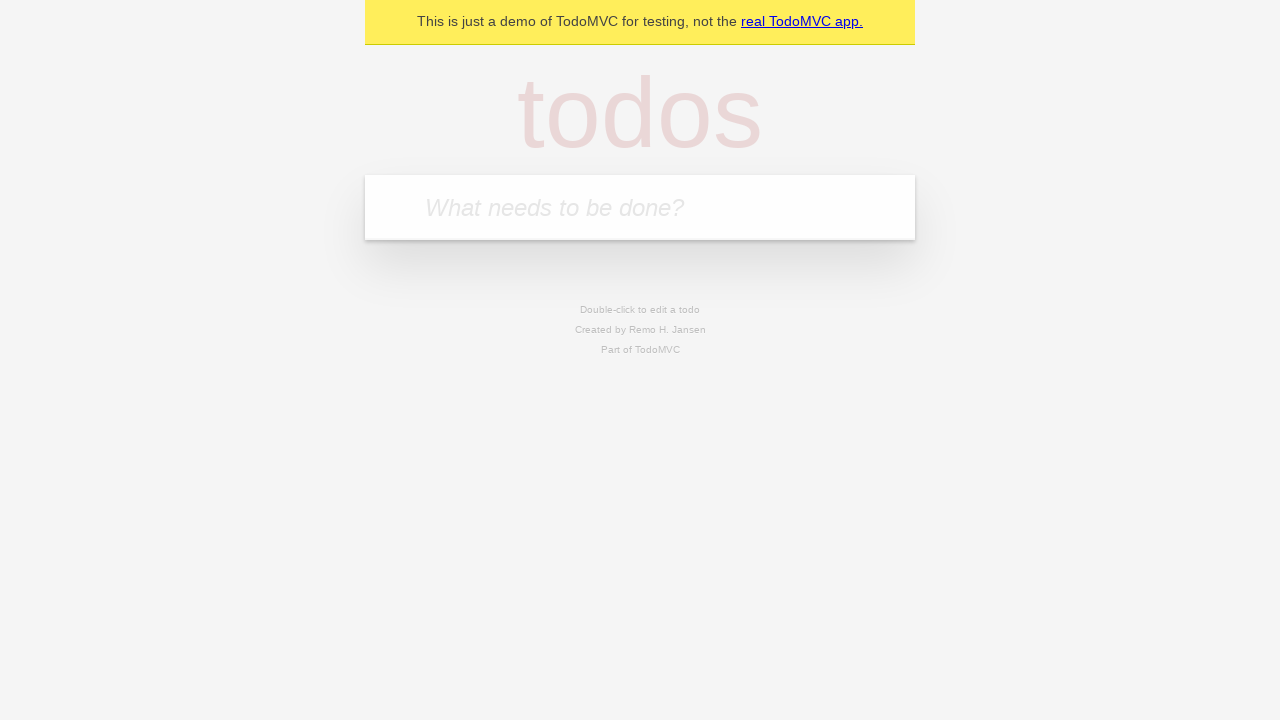

Filled new todo field with 'buy some cheese' on internal:attr=[placeholder="What needs to be done?"i]
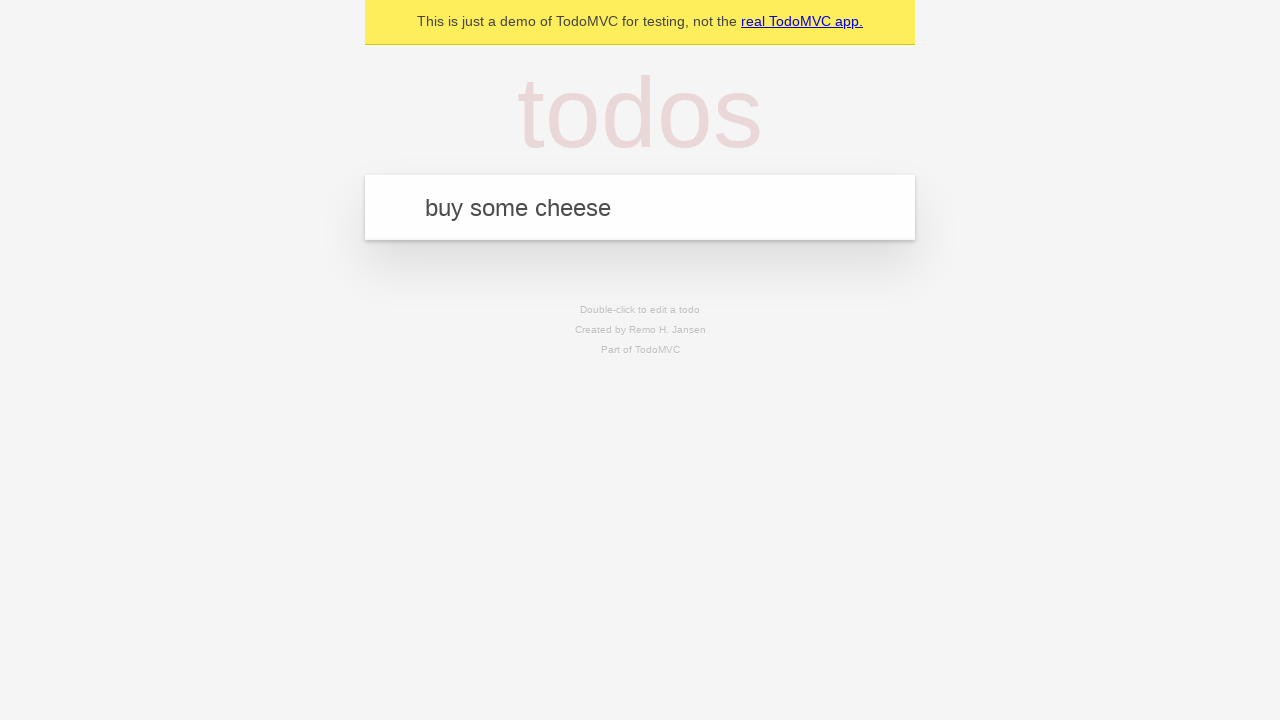

Pressed Enter to add todo 'buy some cheese' on internal:attr=[placeholder="What needs to be done?"i]
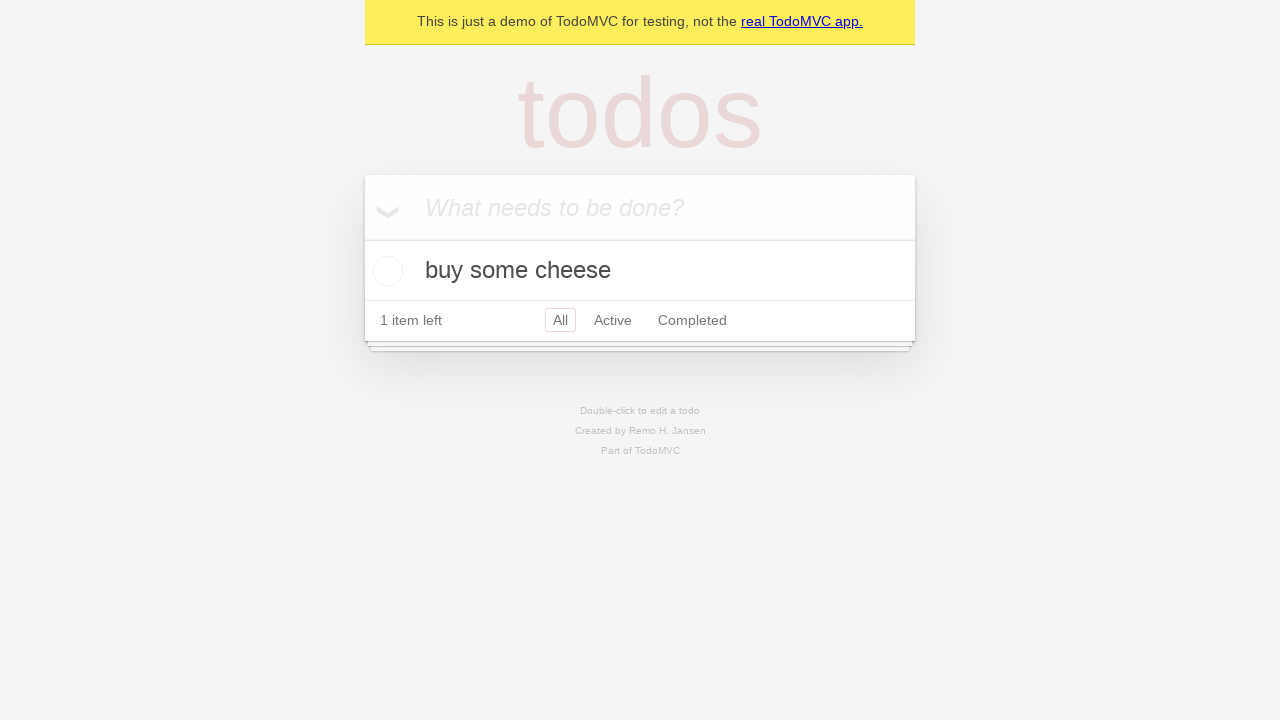

Filled new todo field with 'feed the cat' on internal:attr=[placeholder="What needs to be done?"i]
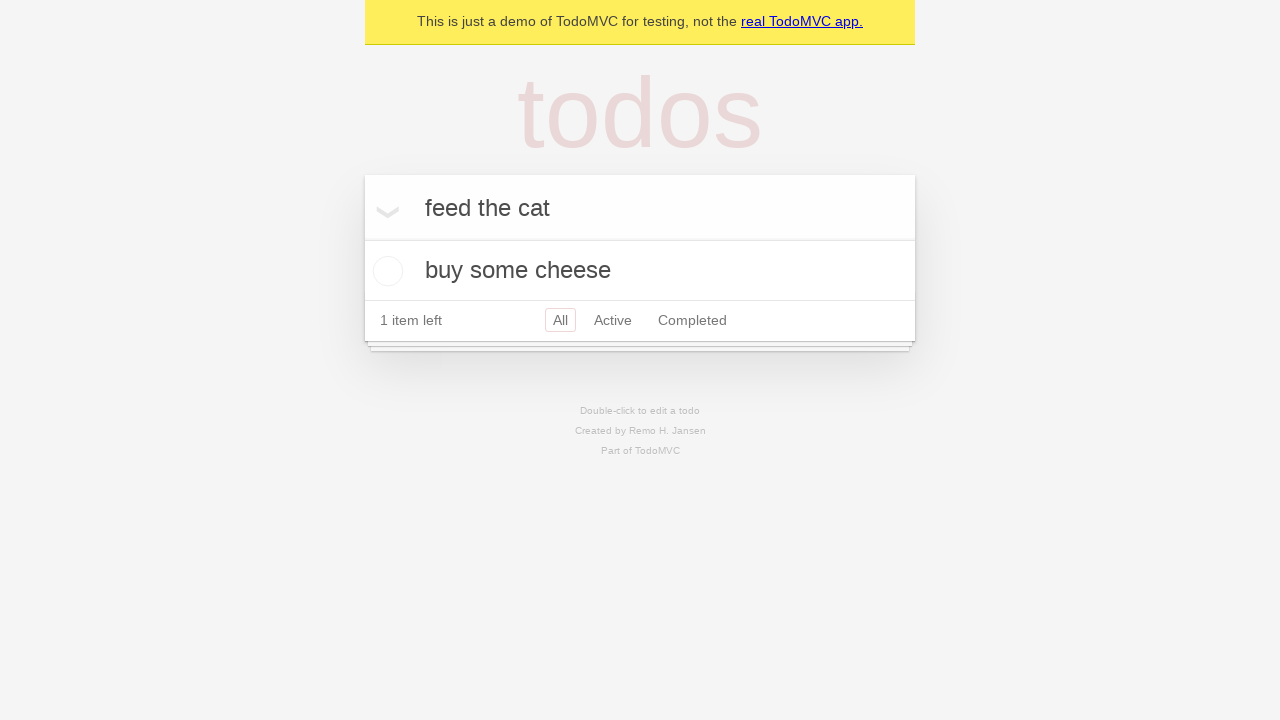

Pressed Enter to add todo 'feed the cat' on internal:attr=[placeholder="What needs to be done?"i]
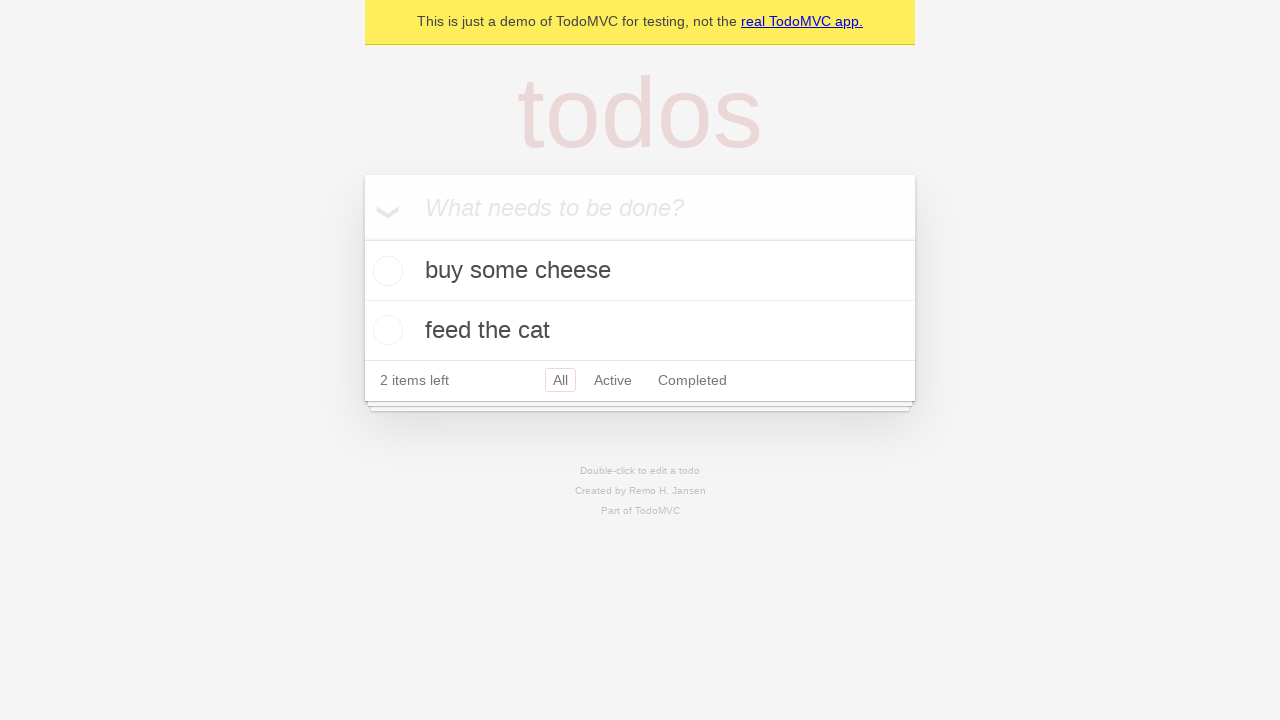

Filled new todo field with 'book a doctors appointment' on internal:attr=[placeholder="What needs to be done?"i]
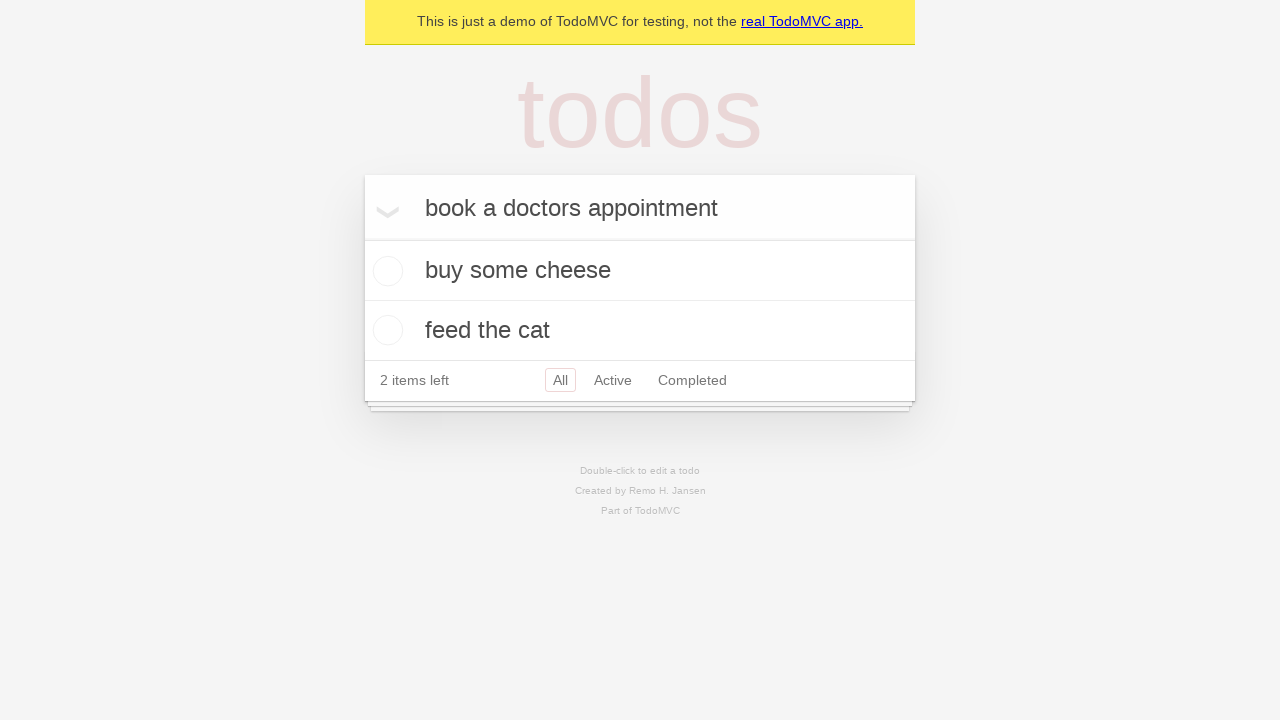

Pressed Enter to add todo 'book a doctors appointment' on internal:attr=[placeholder="What needs to be done?"i]
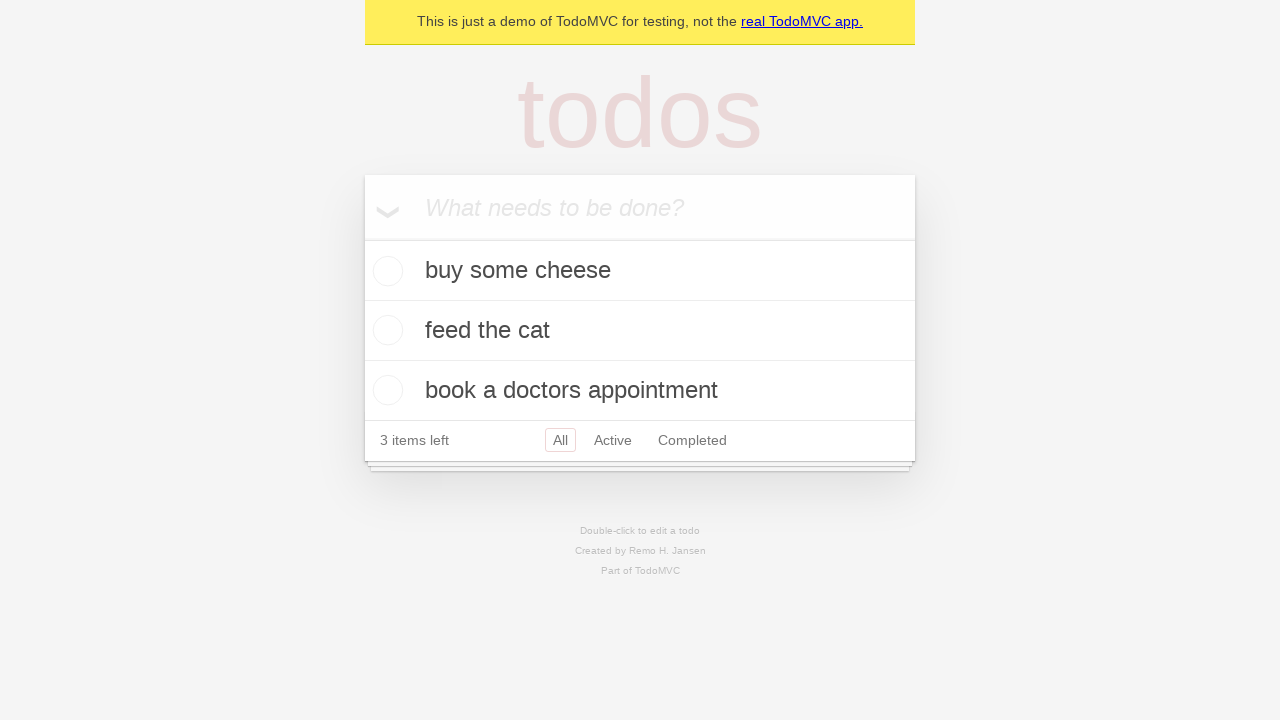

Waited for 3 todos to be loaded
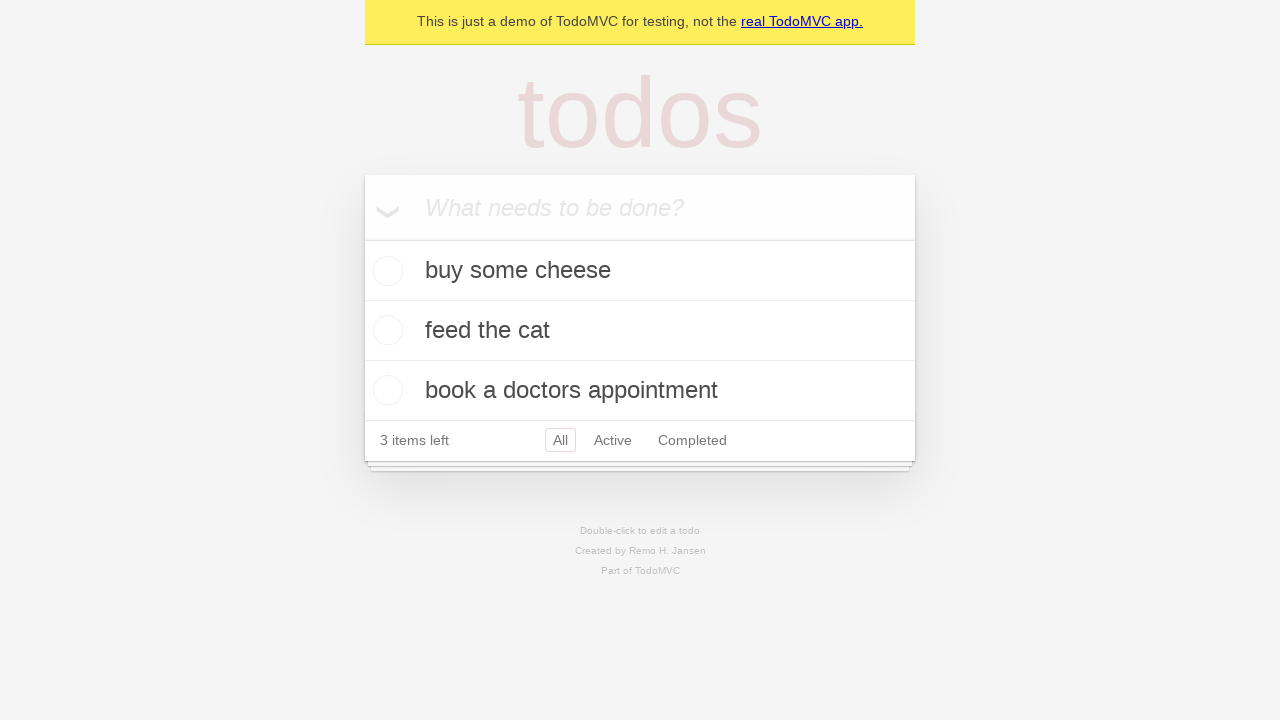

Double-clicked second todo item to enter edit mode at (640, 331) on internal:testid=[data-testid="todo-item"s] >> nth=1
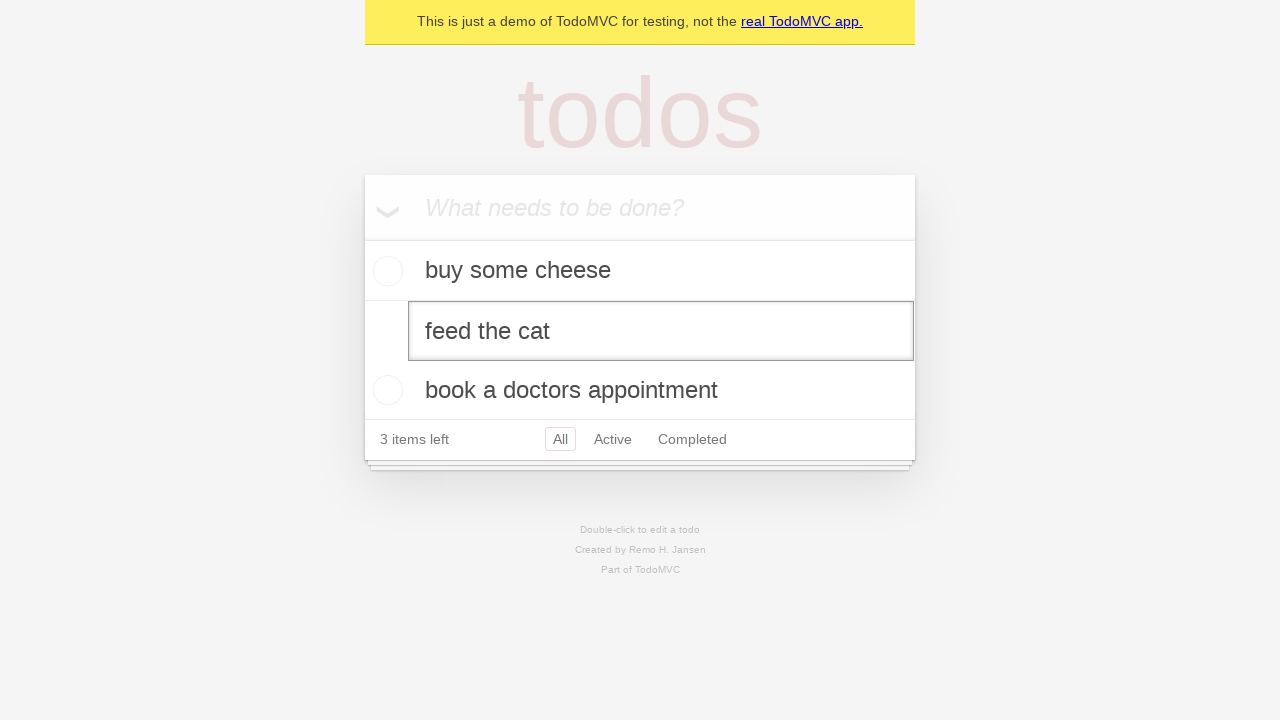

Filled edit field with text containing leading and trailing whitespace on internal:testid=[data-testid="todo-item"s] >> nth=1 >> internal:role=textbox[nam
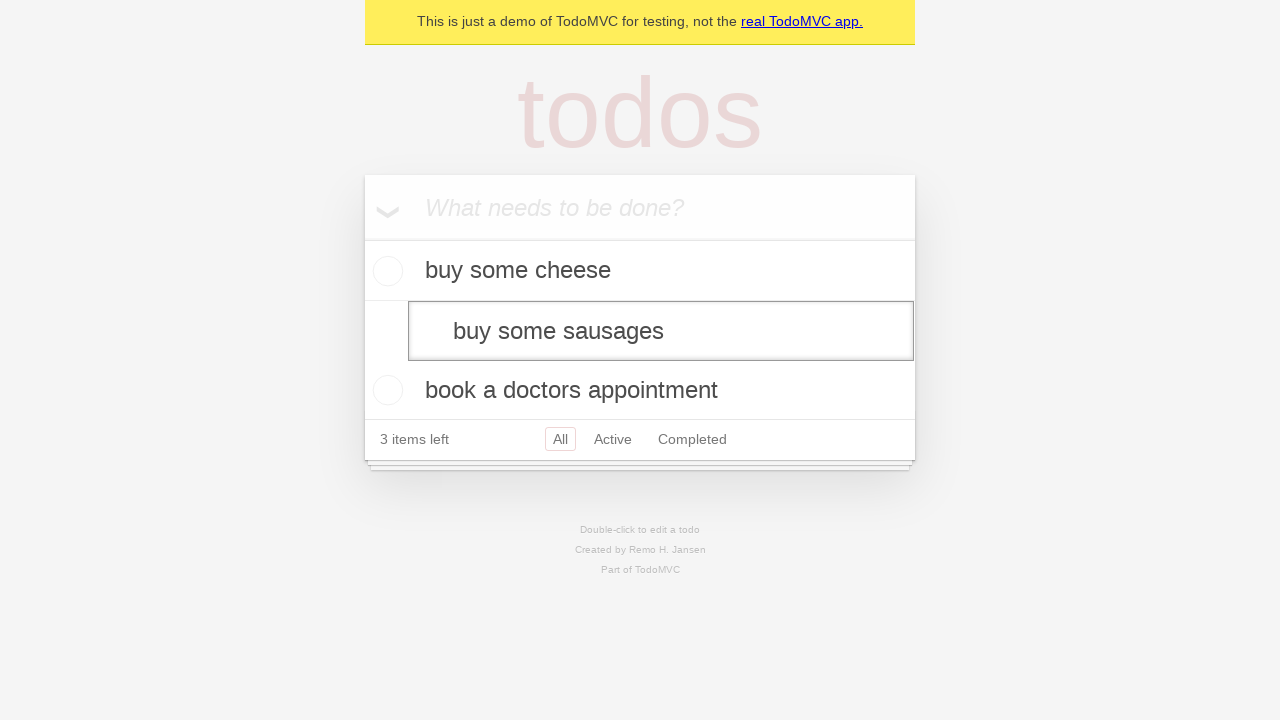

Pressed Enter to confirm edit and verify text is trimmed on internal:testid=[data-testid="todo-item"s] >> nth=1 >> internal:role=textbox[nam
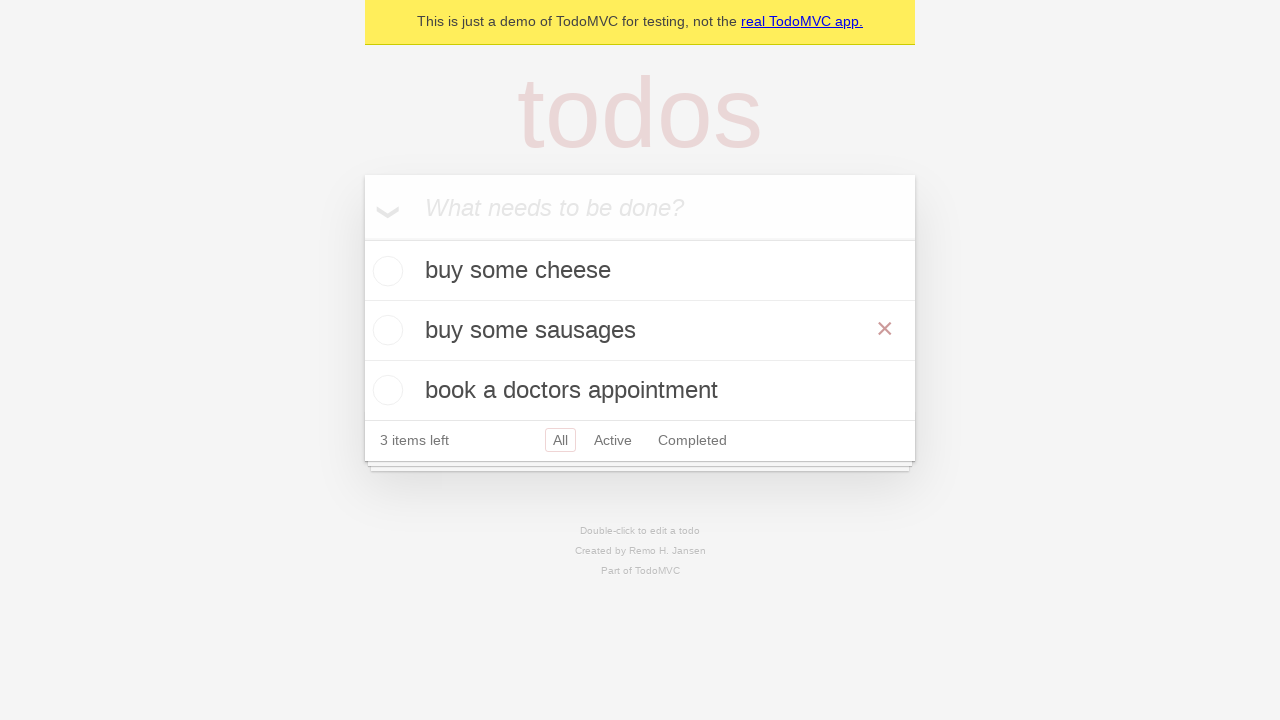

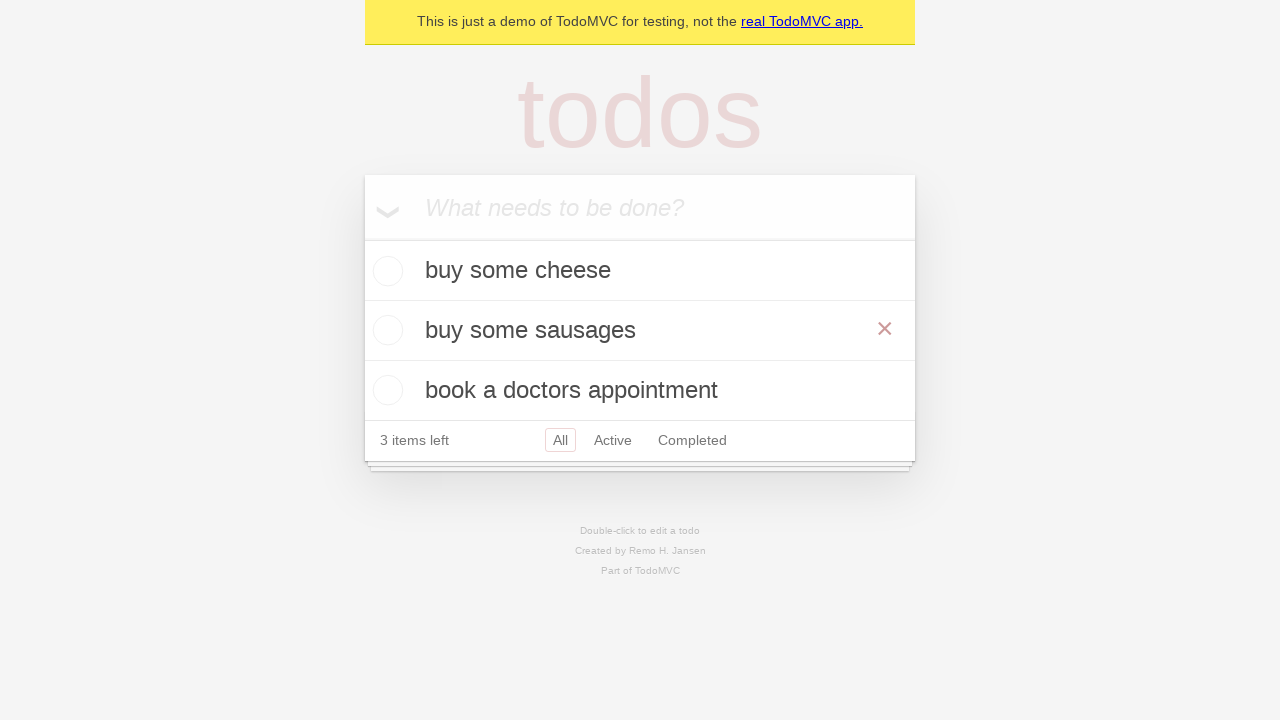